Tests navigation flow by clicking the "Make Appointment" button on the Katalon demo site and verifying redirection to the login page

Starting URL: https://katalon-demo-cura.herokuapp.com/

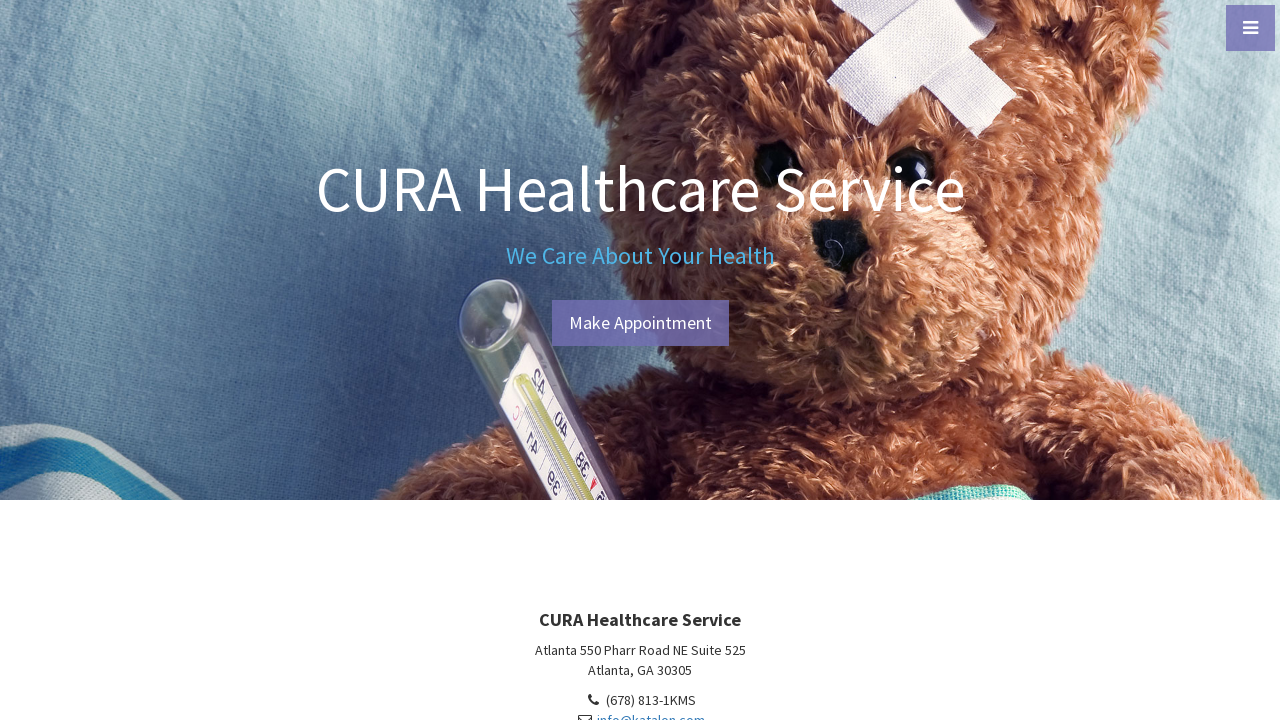

Clicked the 'Make Appointment' button at (640, 323) on #btn-make-appointment
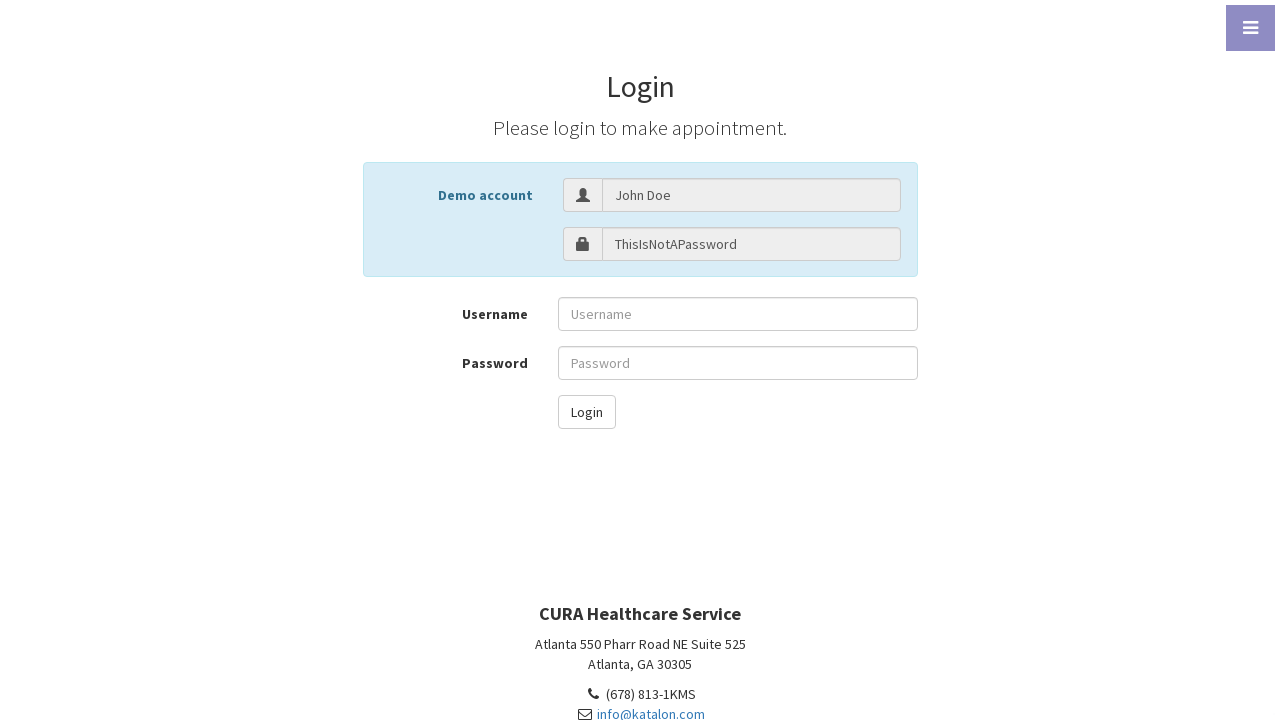

Verified redirection to login page
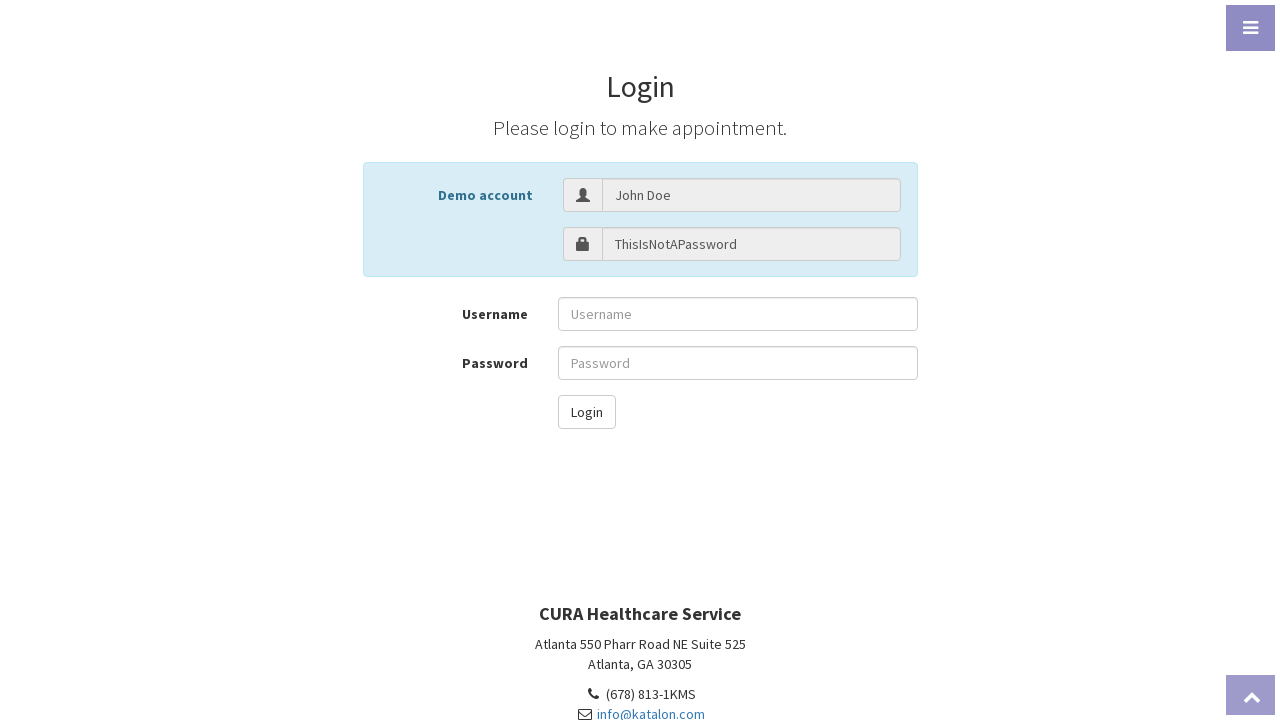

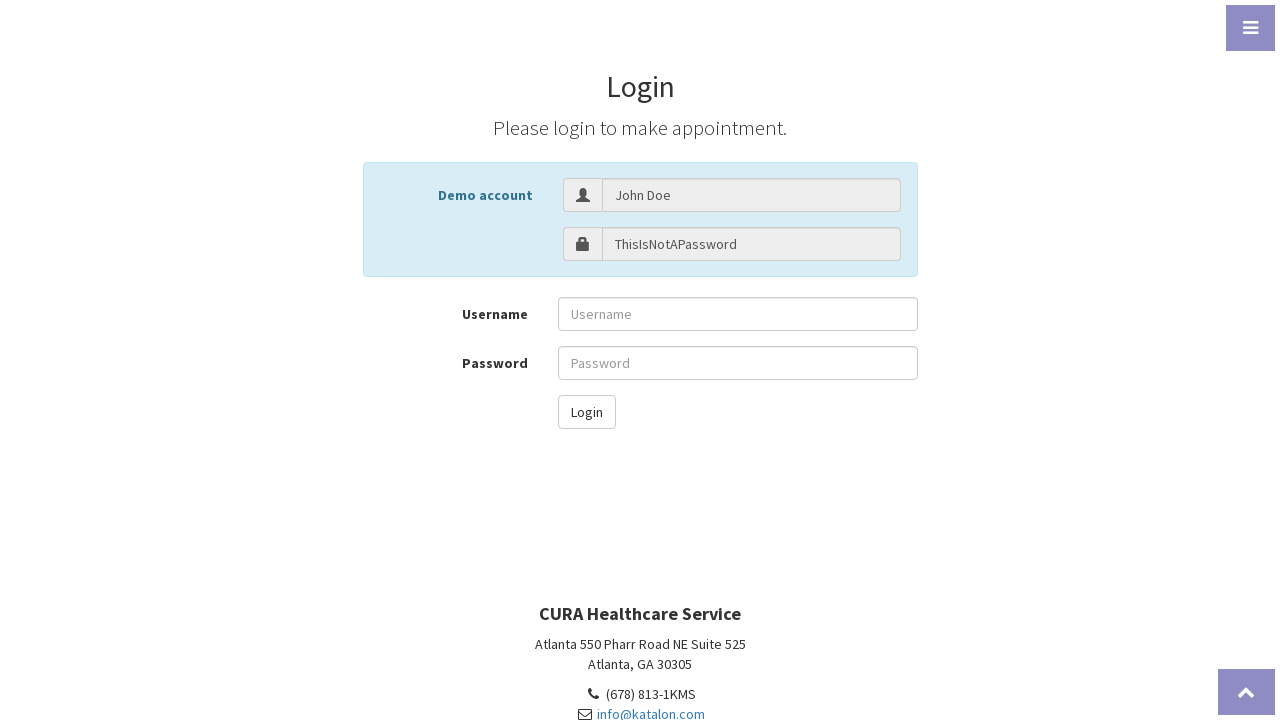